Tests date picker functionality on American Airlines website by opening the calendar and selecting a specific date (August 4th) by navigating through months

Starting URL: https://www.aa.com/homePage.do?locale=en_US

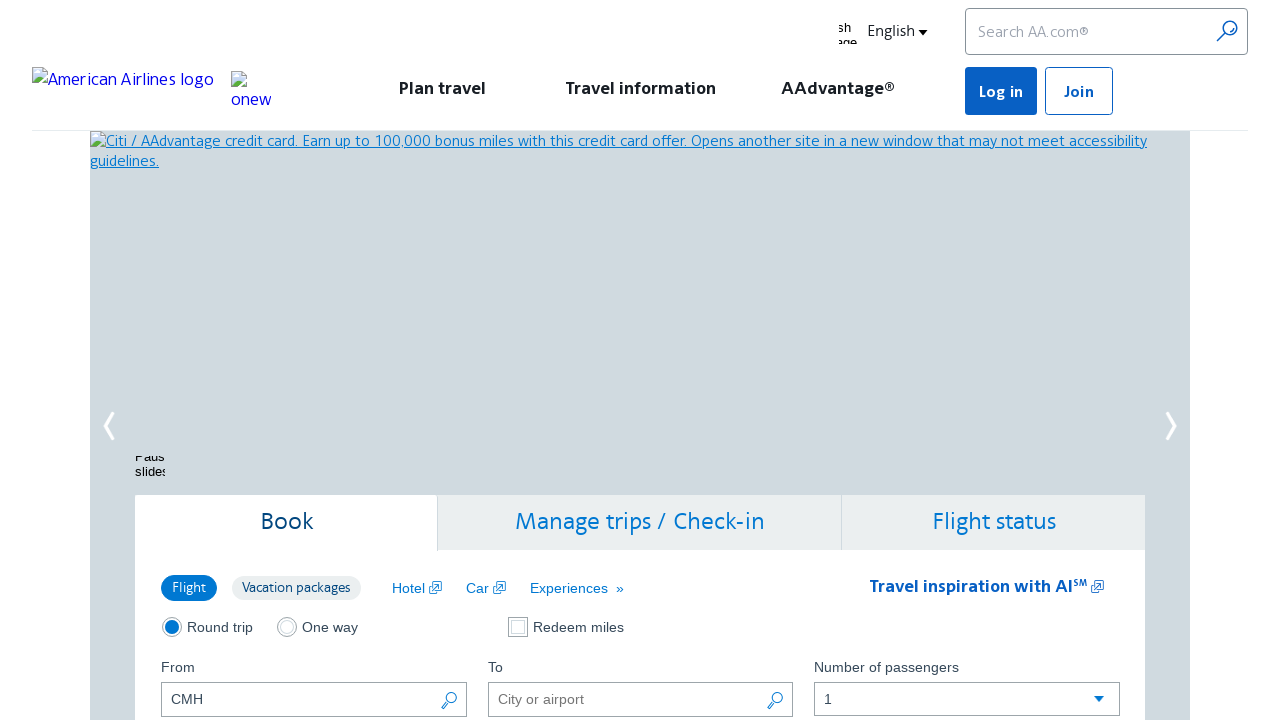

Clicked calendar trigger button to open date picker at (450, 361) on button.ui-datepicker-trigger >> nth=0
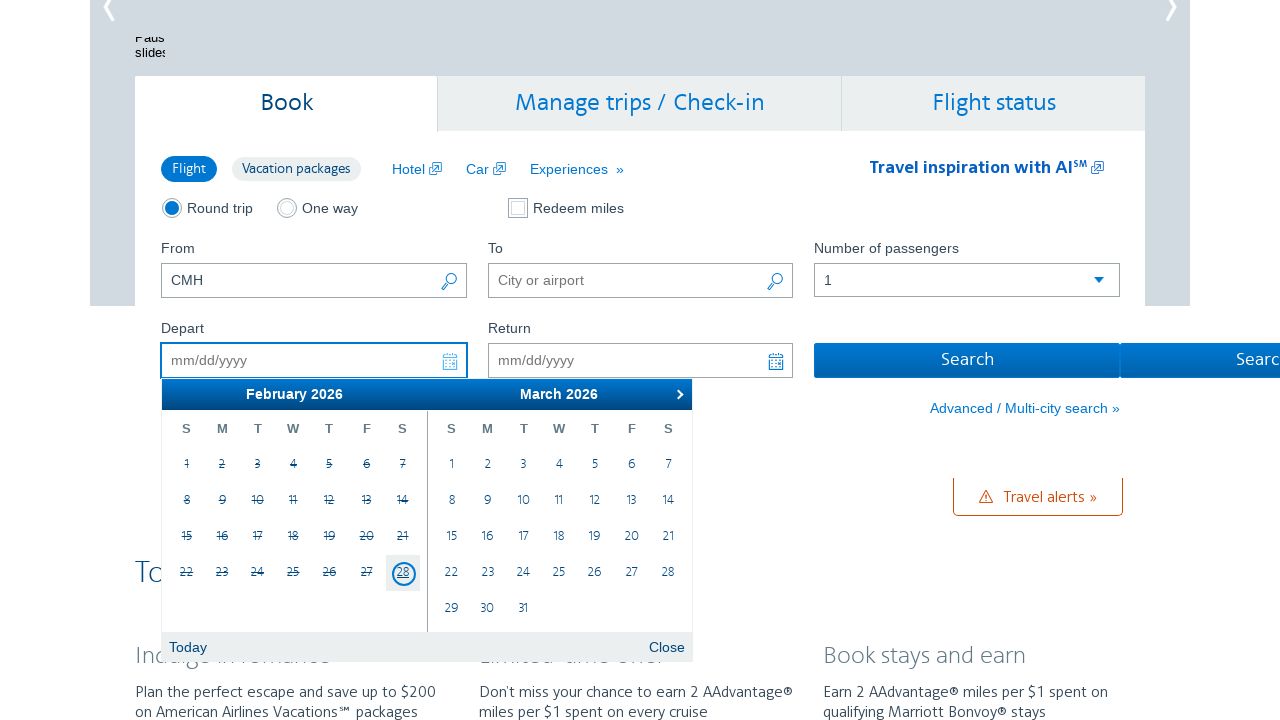

Retrieved current month from calendar: February
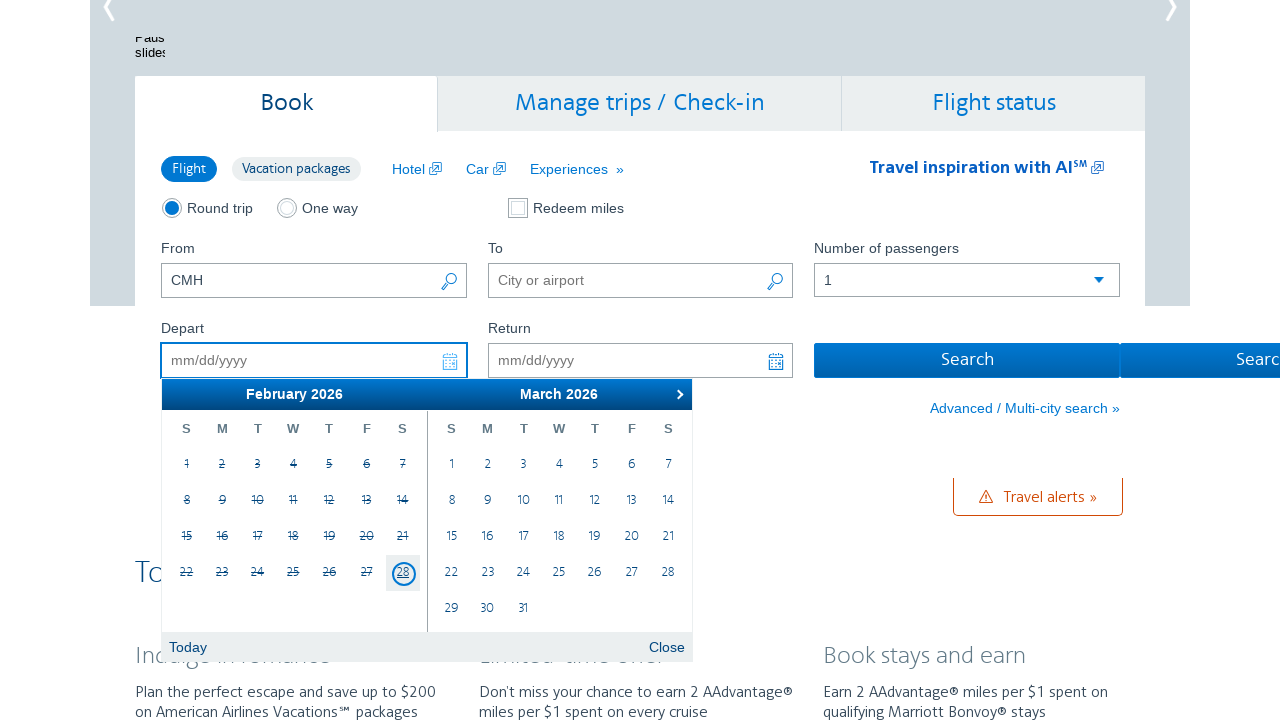

Navigated to next month (current was February) at (677, 394) on a[aria-label='Next Month']
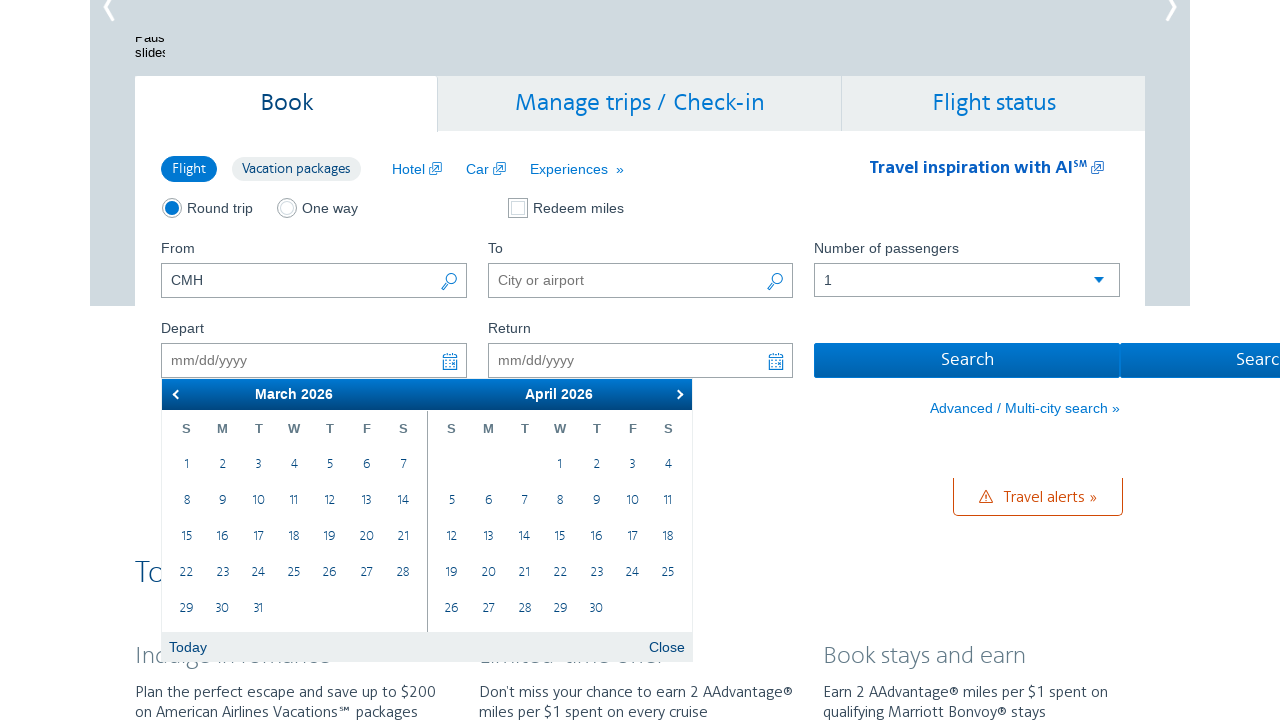

Retrieved current month from calendar: March
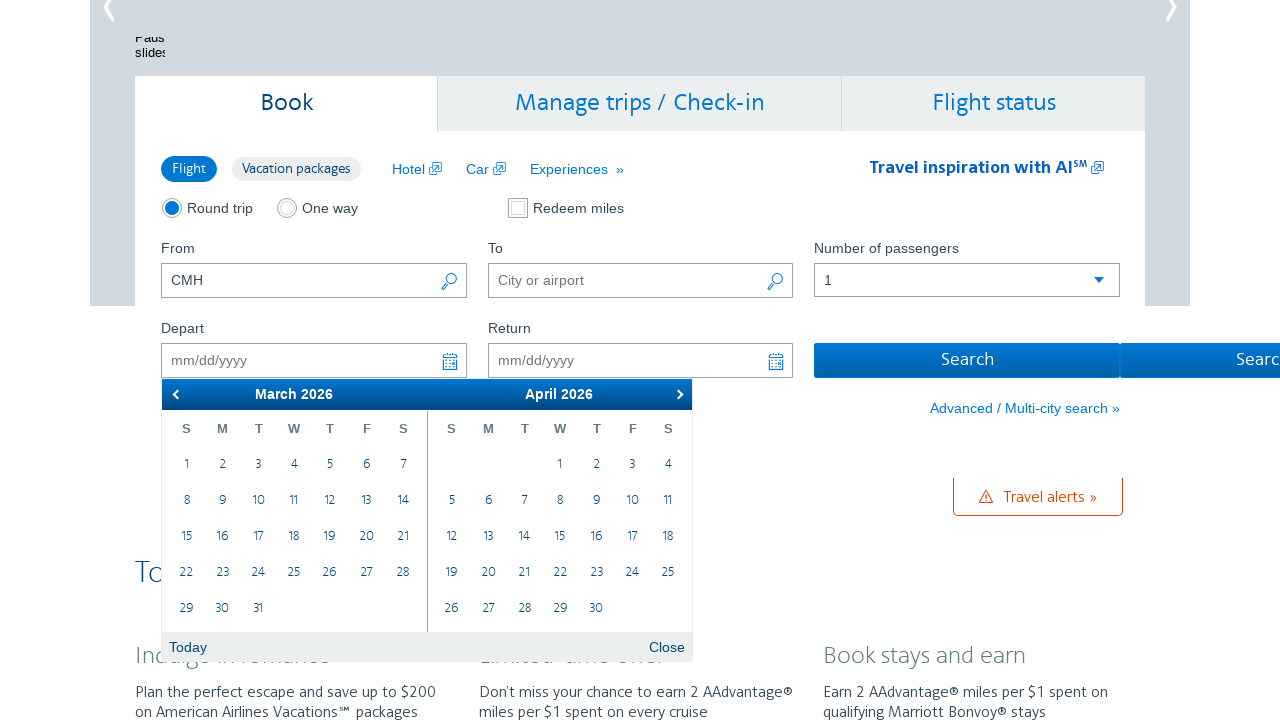

Navigated to next month (current was March) at (677, 394) on a[aria-label='Next Month']
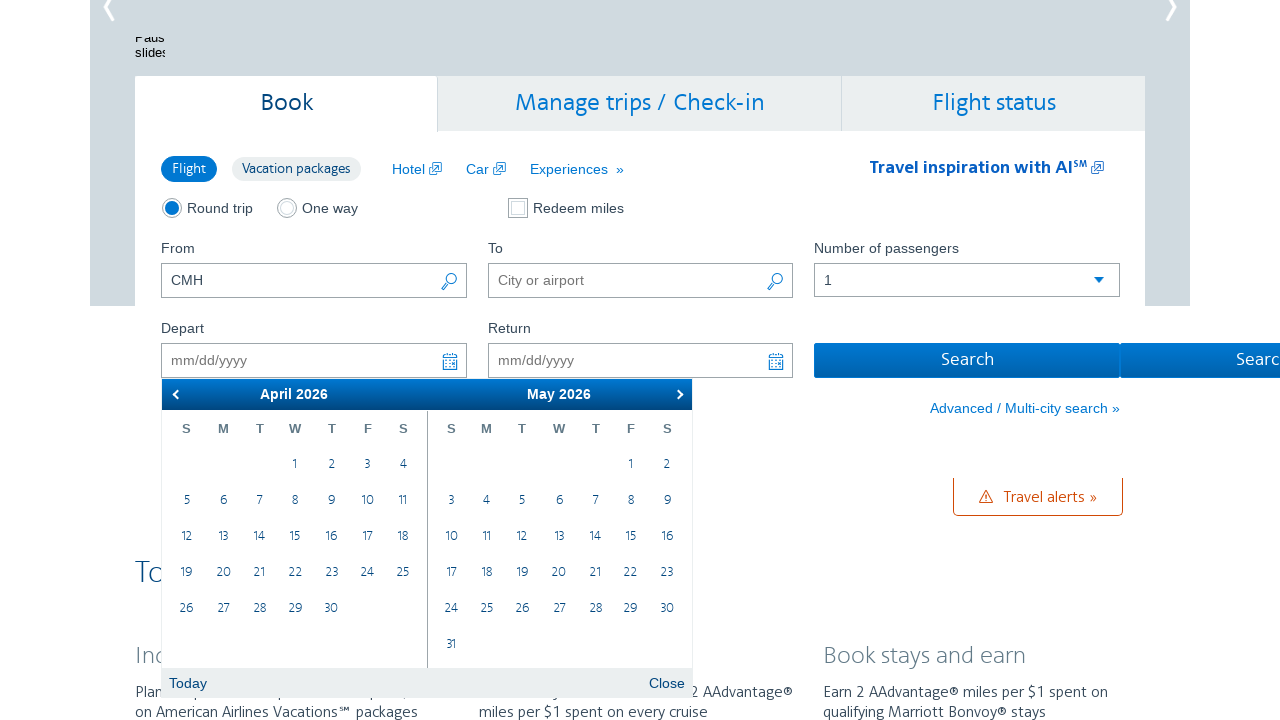

Retrieved current month from calendar: April
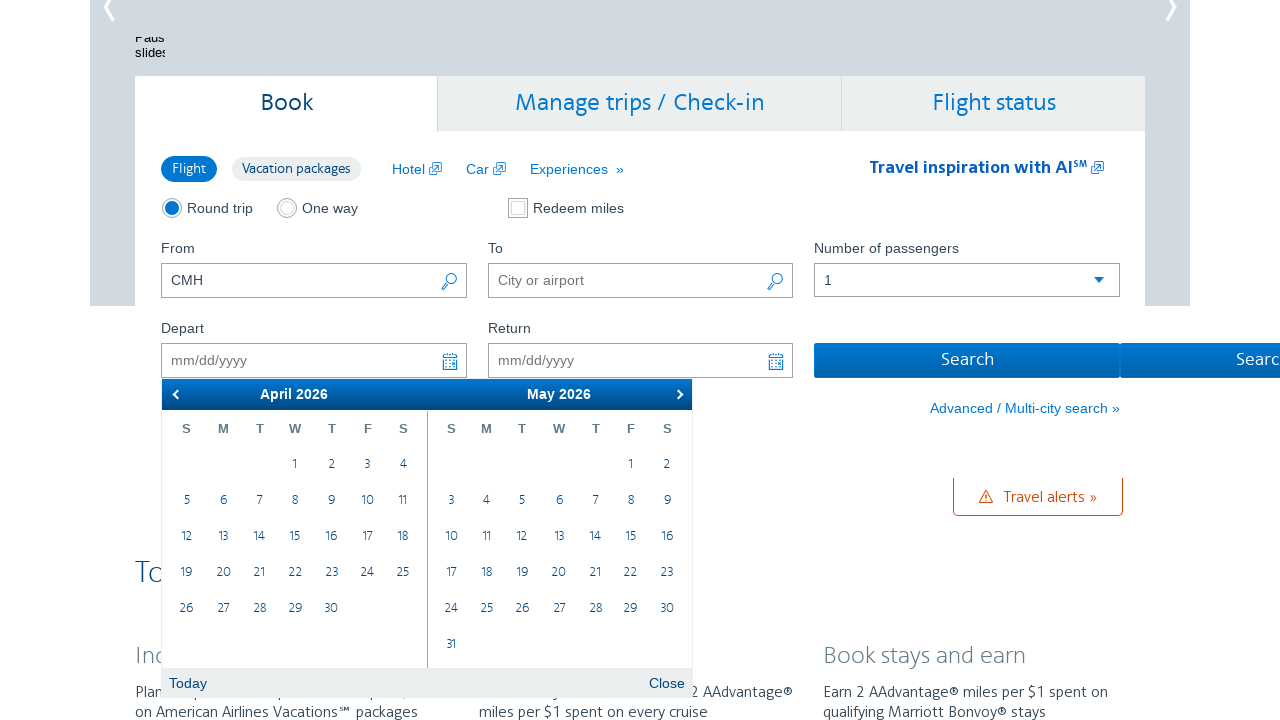

Navigated to next month (current was April) at (677, 394) on a[aria-label='Next Month']
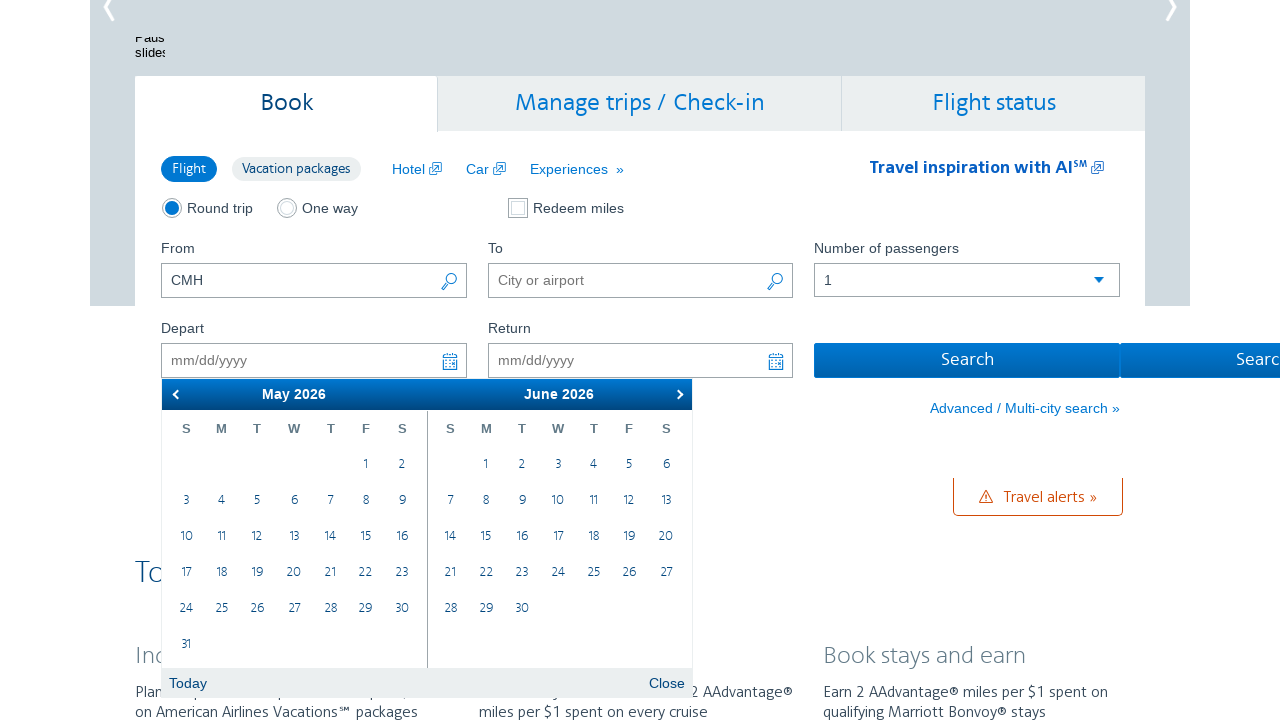

Retrieved current month from calendar: May
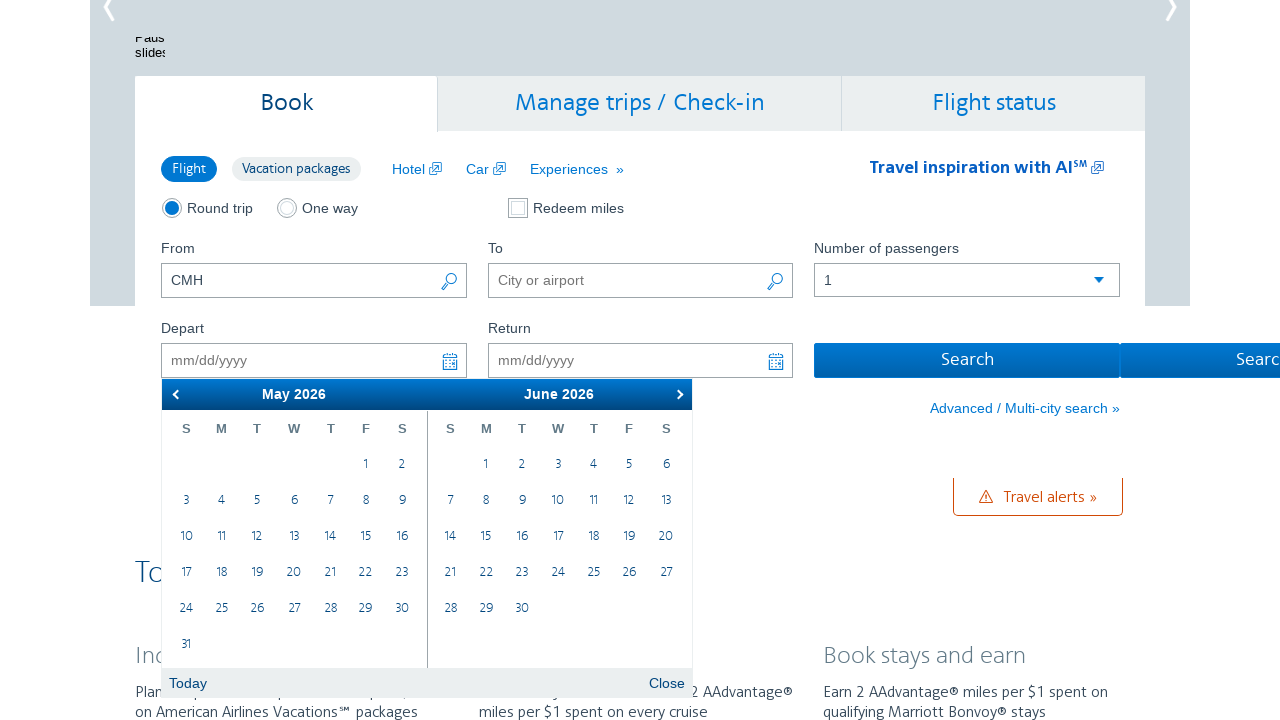

Navigated to next month (current was May) at (677, 394) on a[aria-label='Next Month']
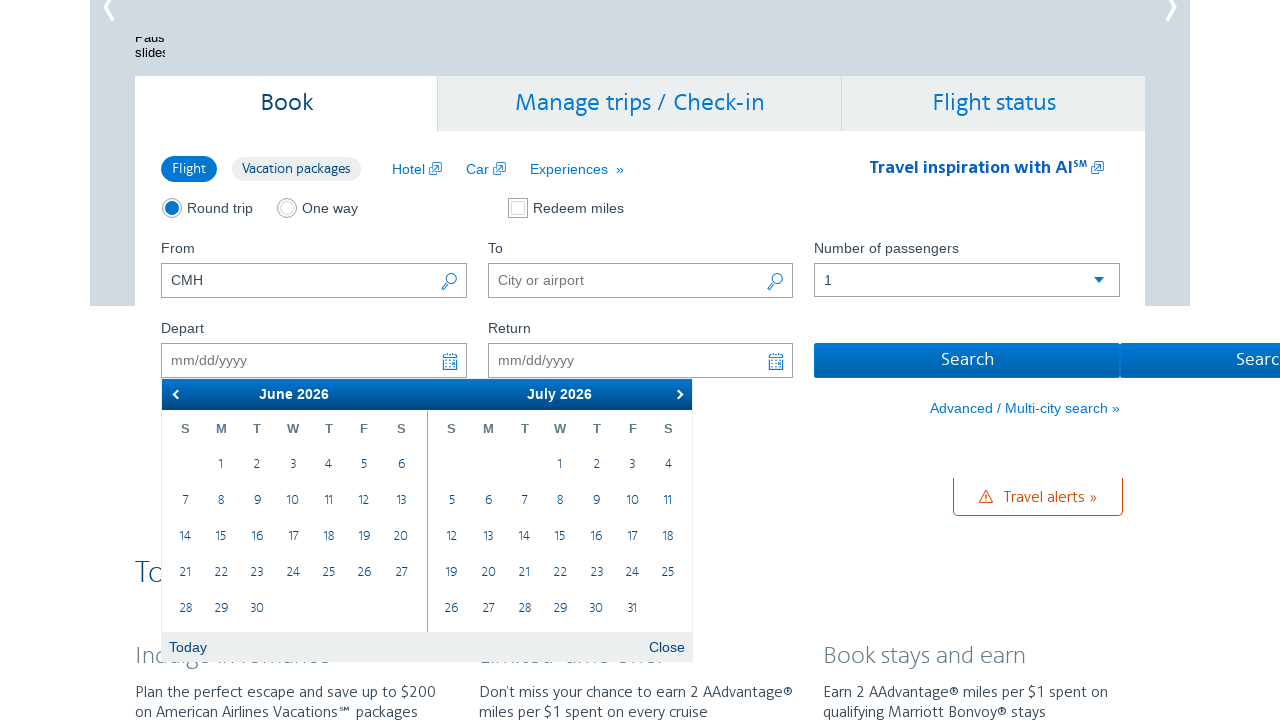

Retrieved current month from calendar: June
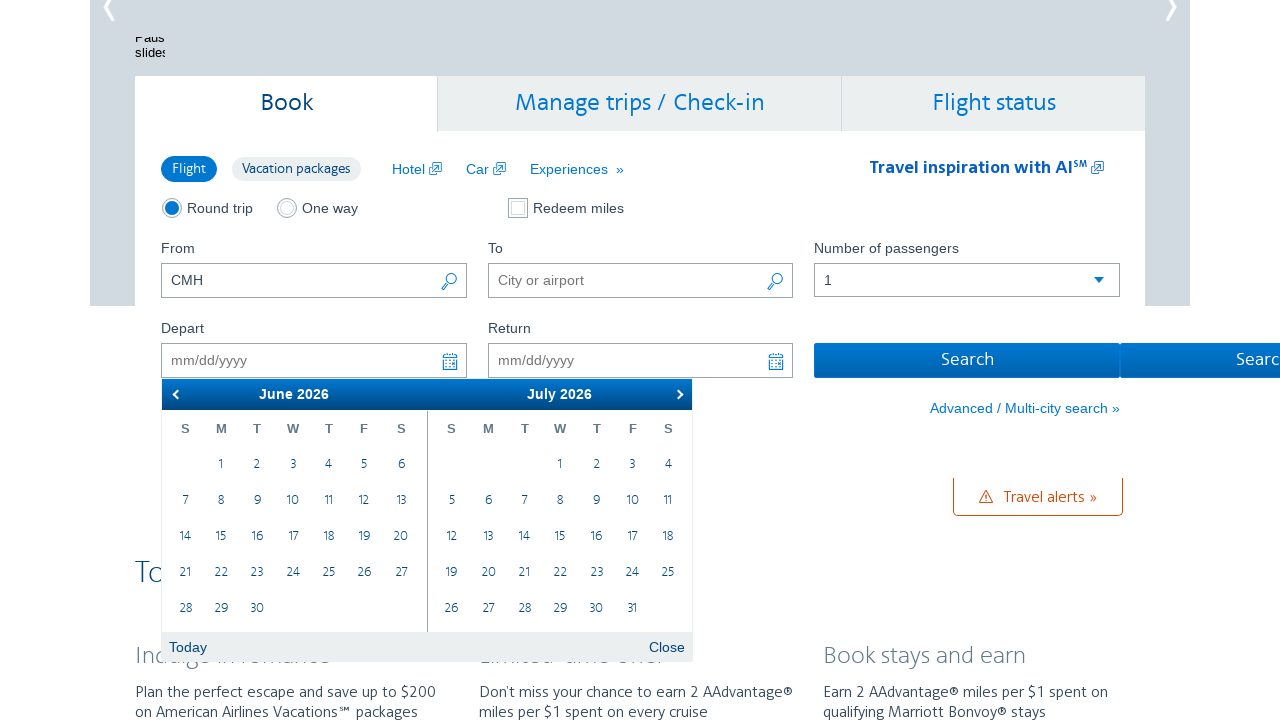

Navigated to next month (current was June) at (677, 394) on a[aria-label='Next Month']
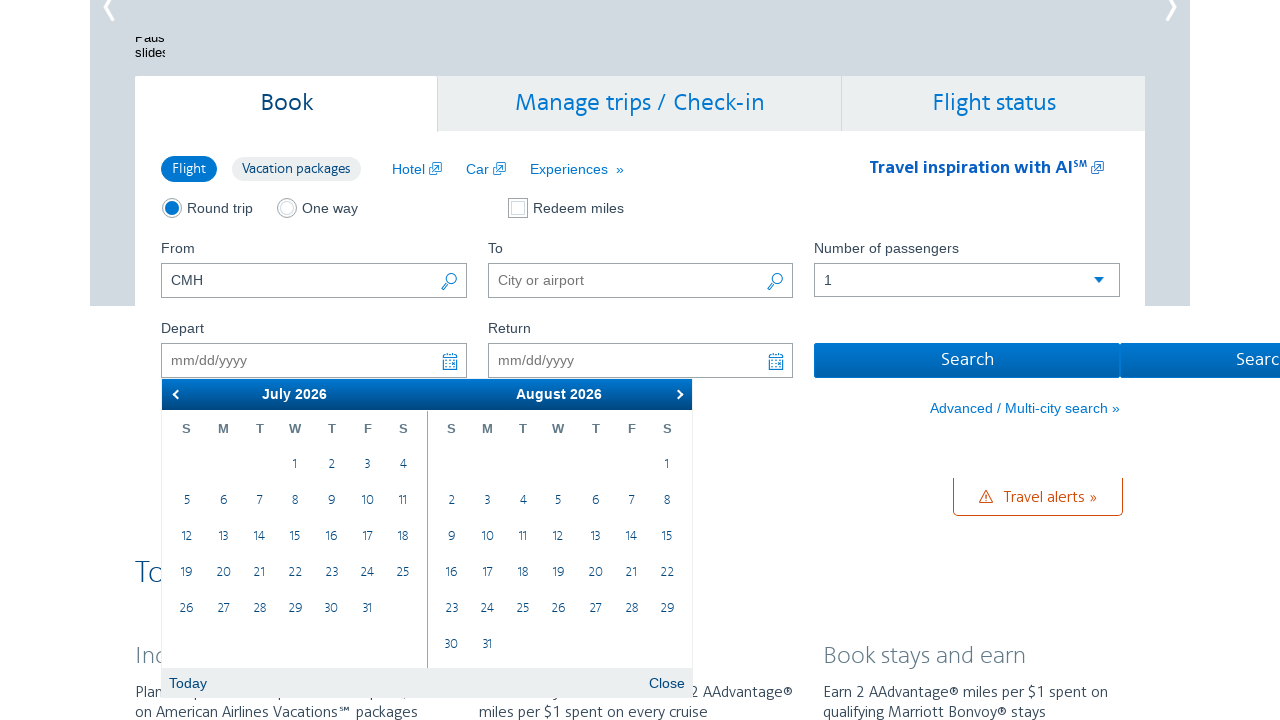

Retrieved current month from calendar: July
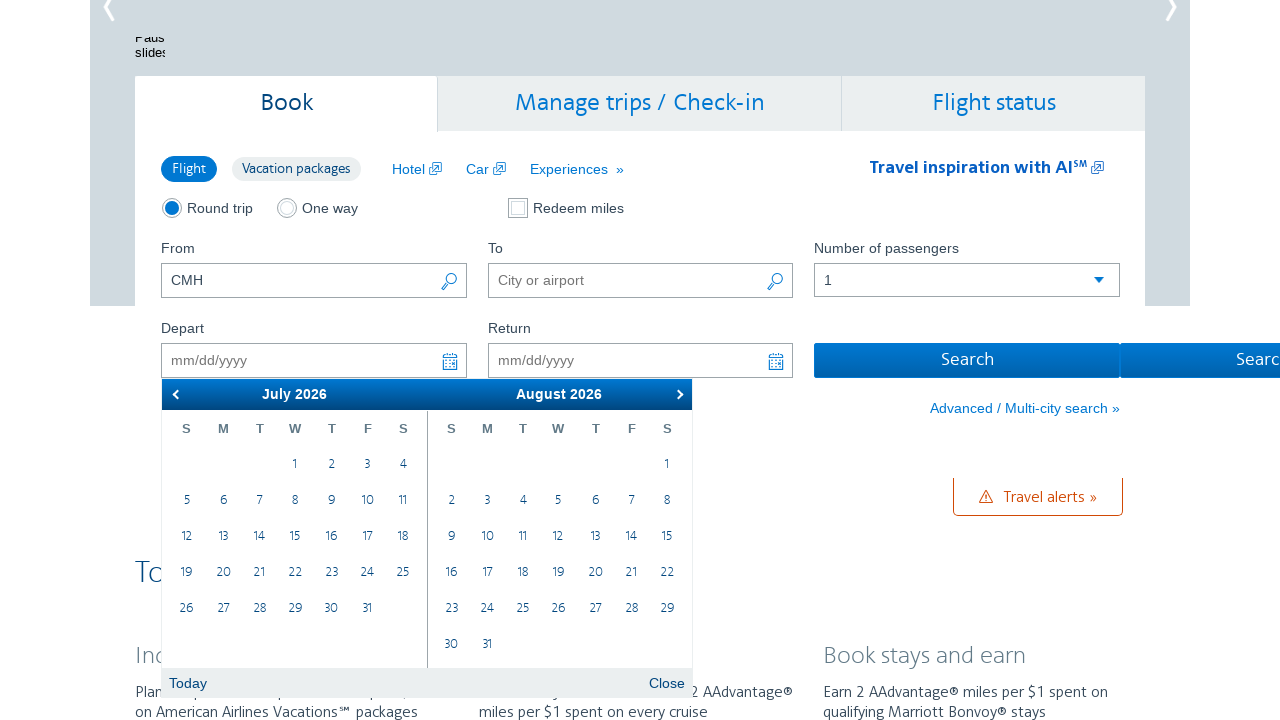

Navigated to next month (current was July) at (677, 394) on a[aria-label='Next Month']
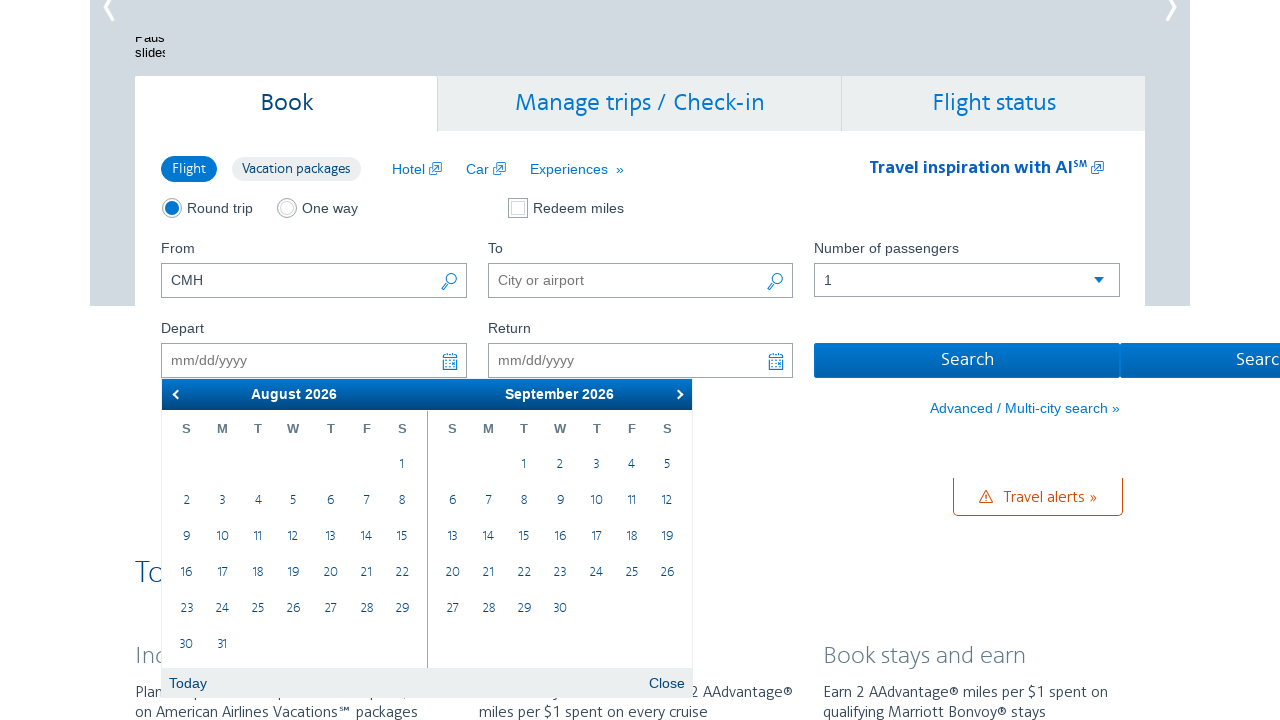

Retrieved current month from calendar: August
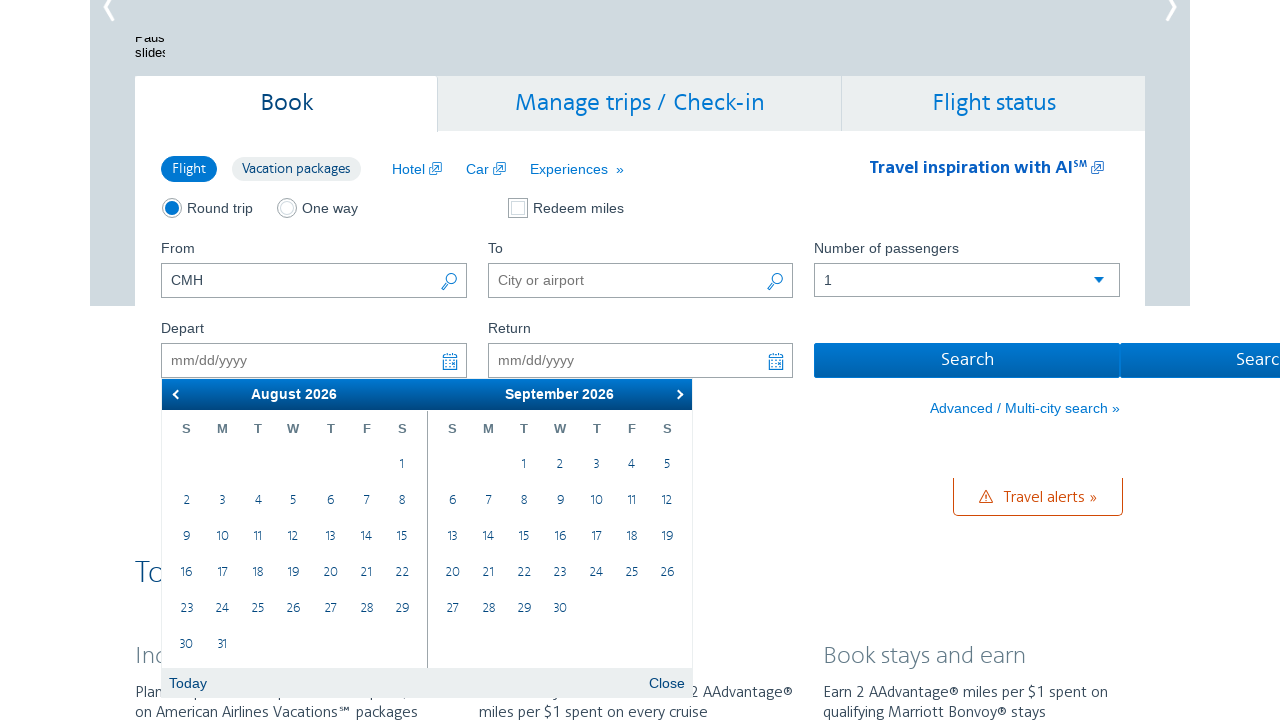

August month found, searching for day 4 among 84 date cells
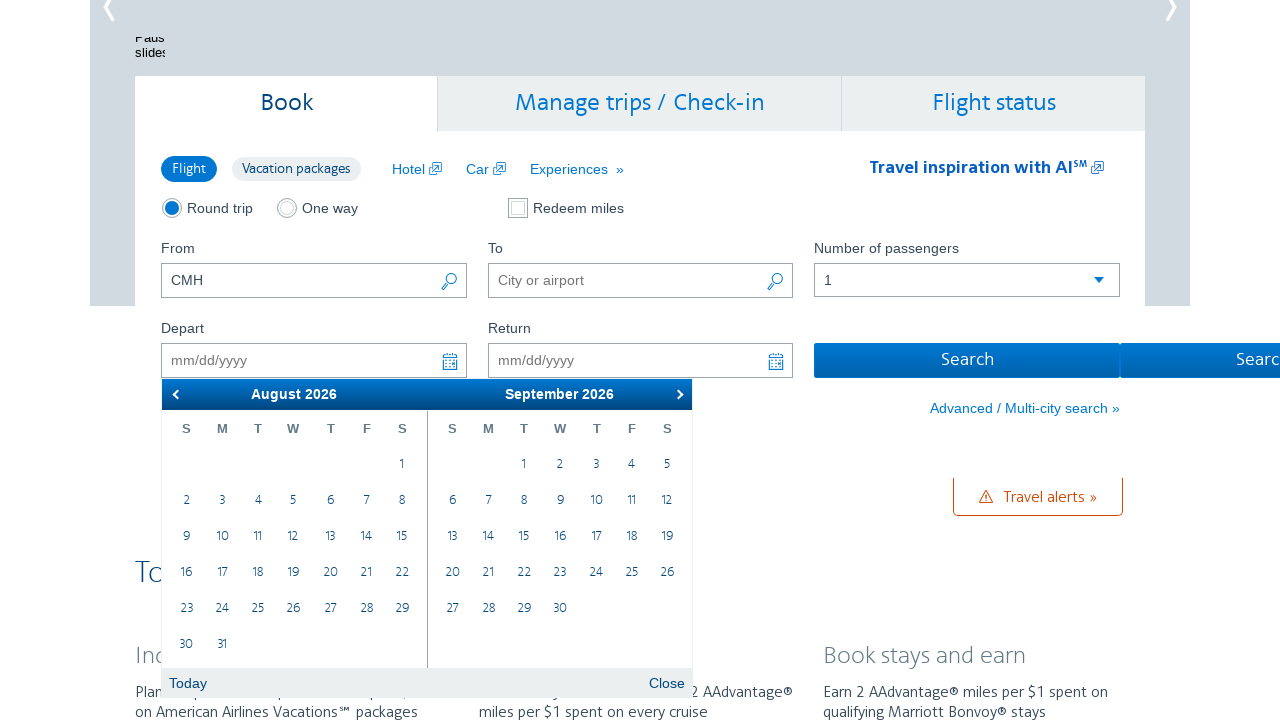

Clicked on August 4th in the date picker at (258, 501) on table tbody tr td >> nth=9
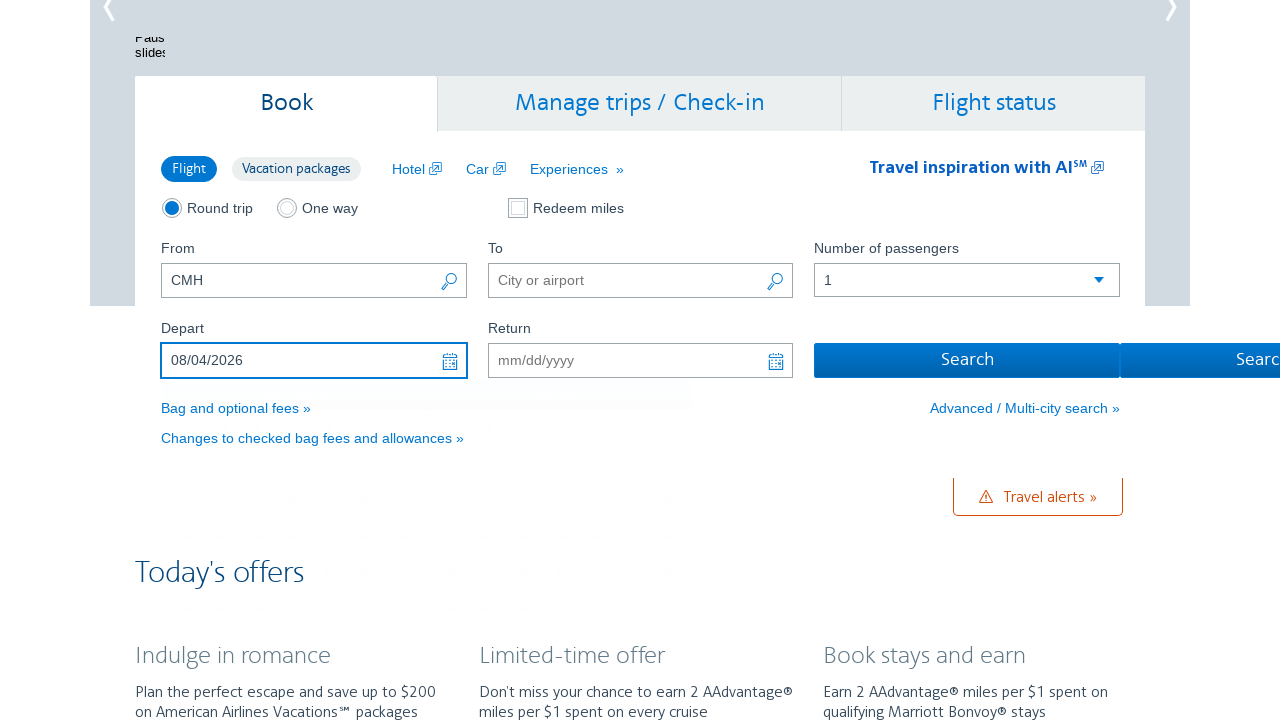

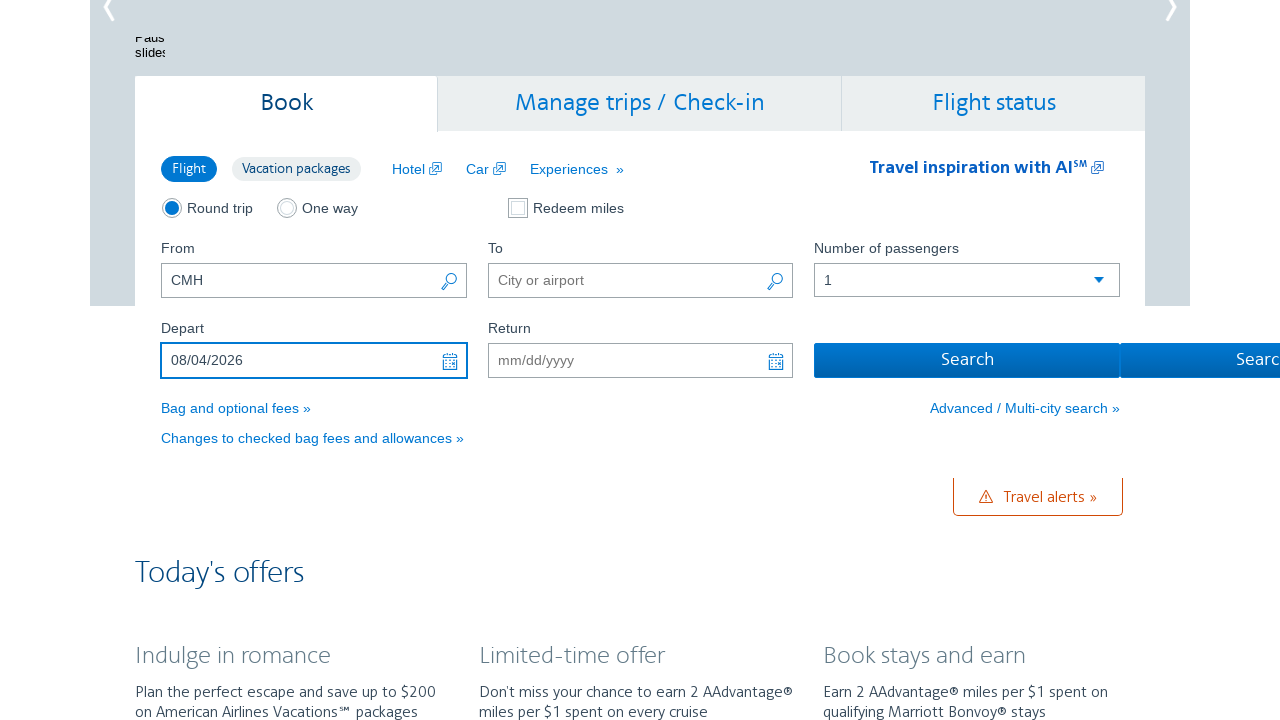